Tests a loader page by clicking a loader button, demonstrating implicit wait functionality

Starting URL: https://automationtesting.co.uk/loader.html

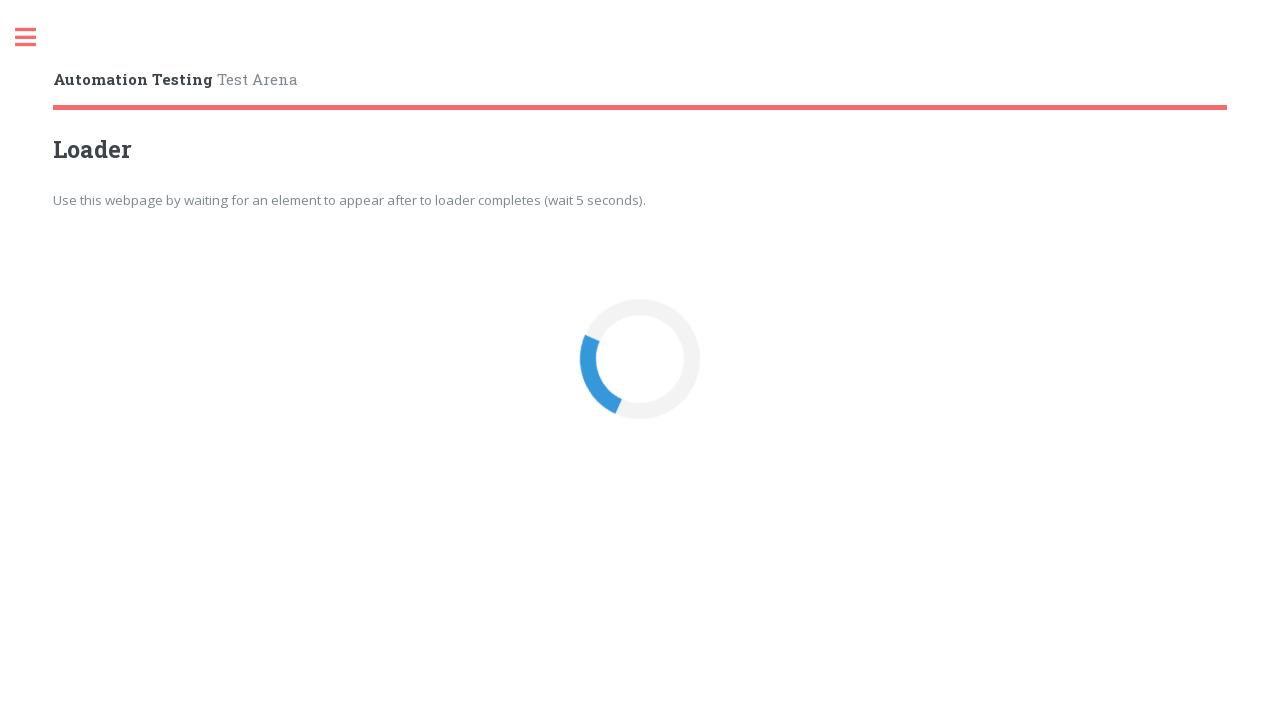

Navigated to loader page
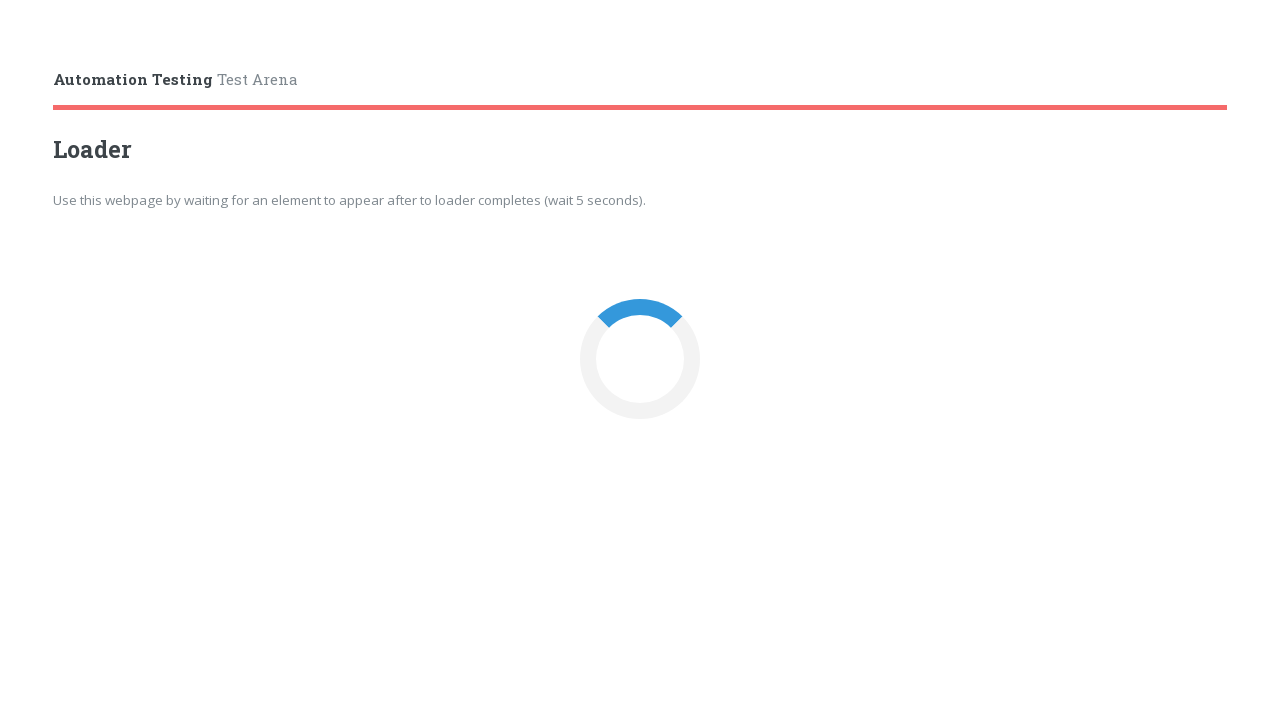

Clicked the loader button at (640, 360) on #loaderBtn
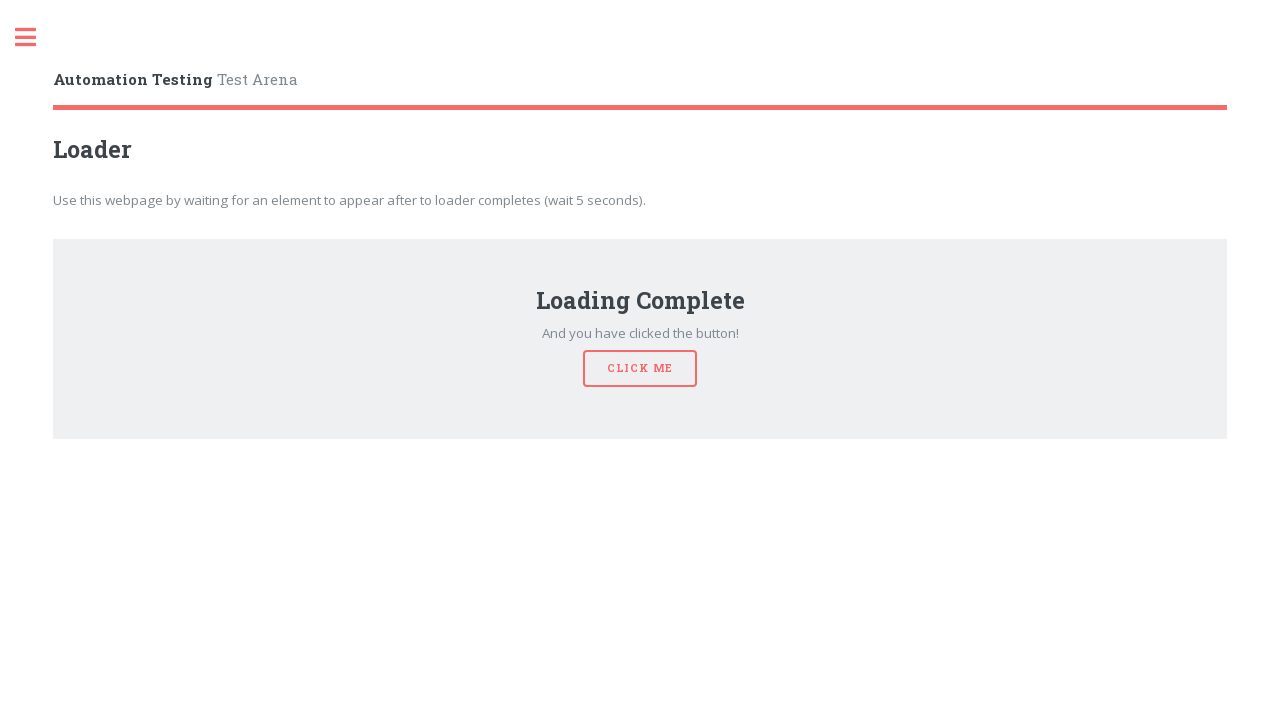

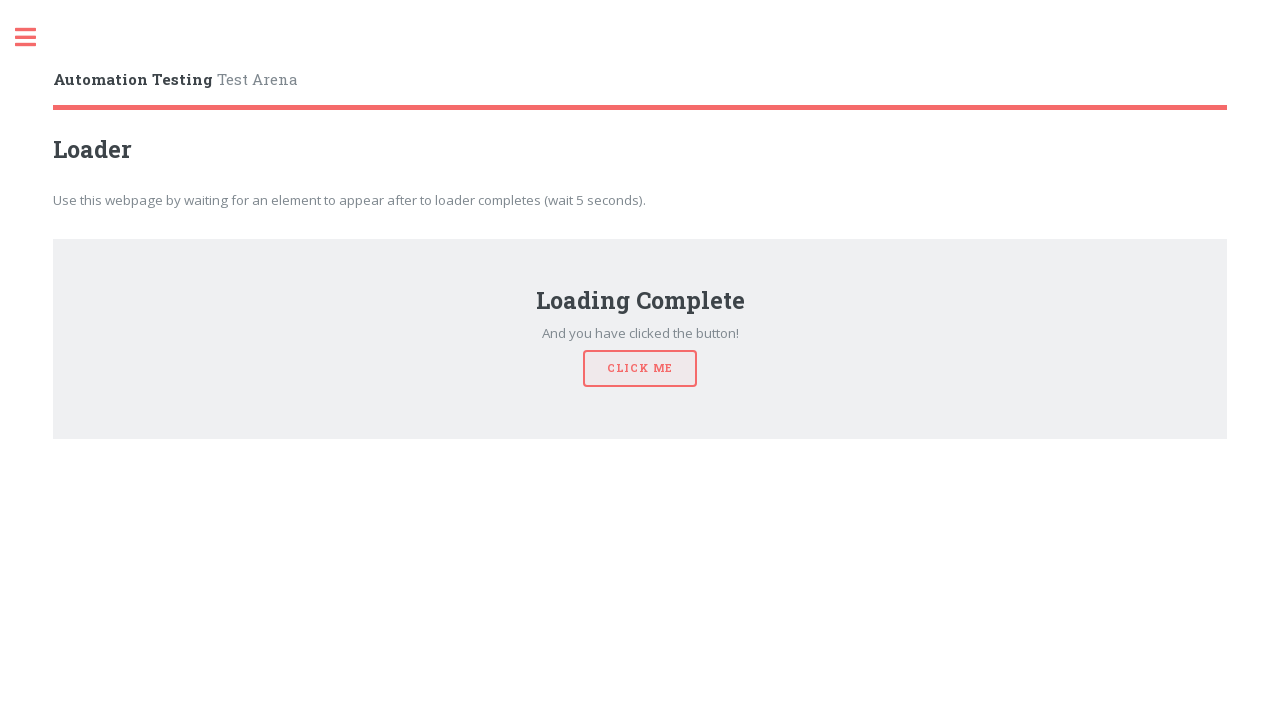